Tests iframe navigation by switching to nested iframes and filling a text input field within the inner iframe

Starting URL: https://demo.automationtesting.in/Frames.html

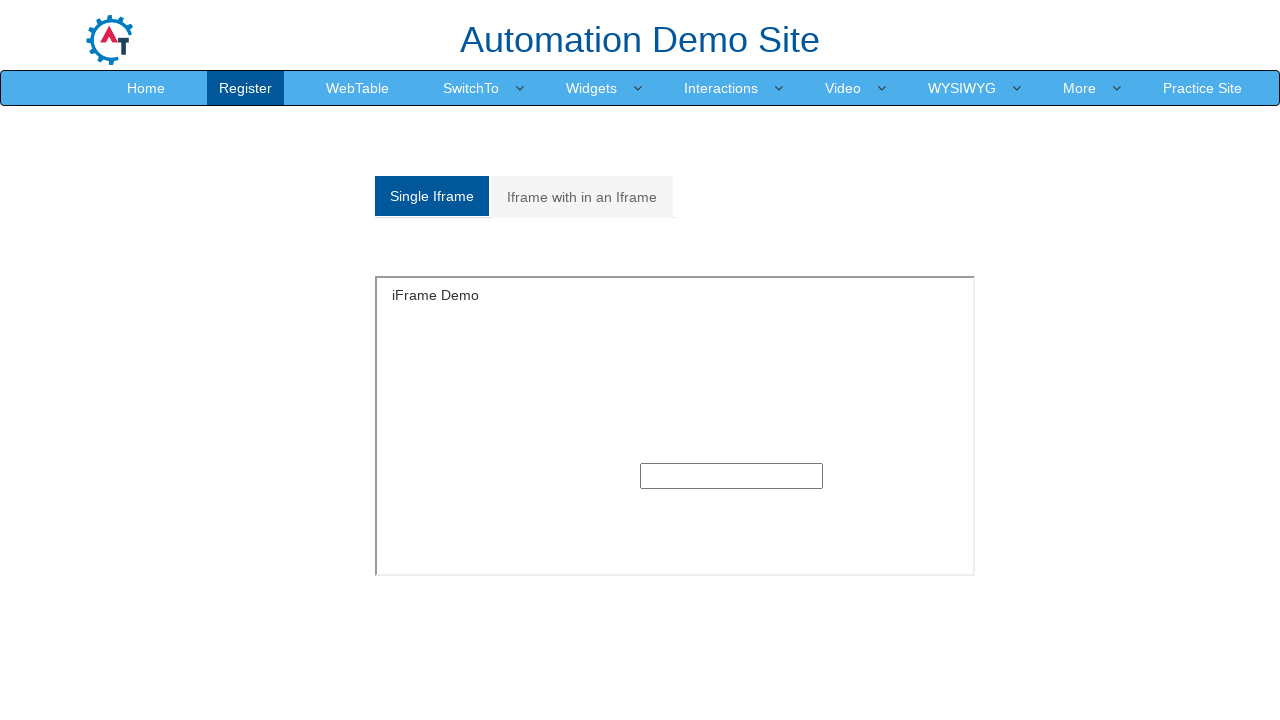

Clicked on 'Iframe with in an Iframe' tab at (582, 197) on xpath=//a[.='Iframe with in an Iframe']
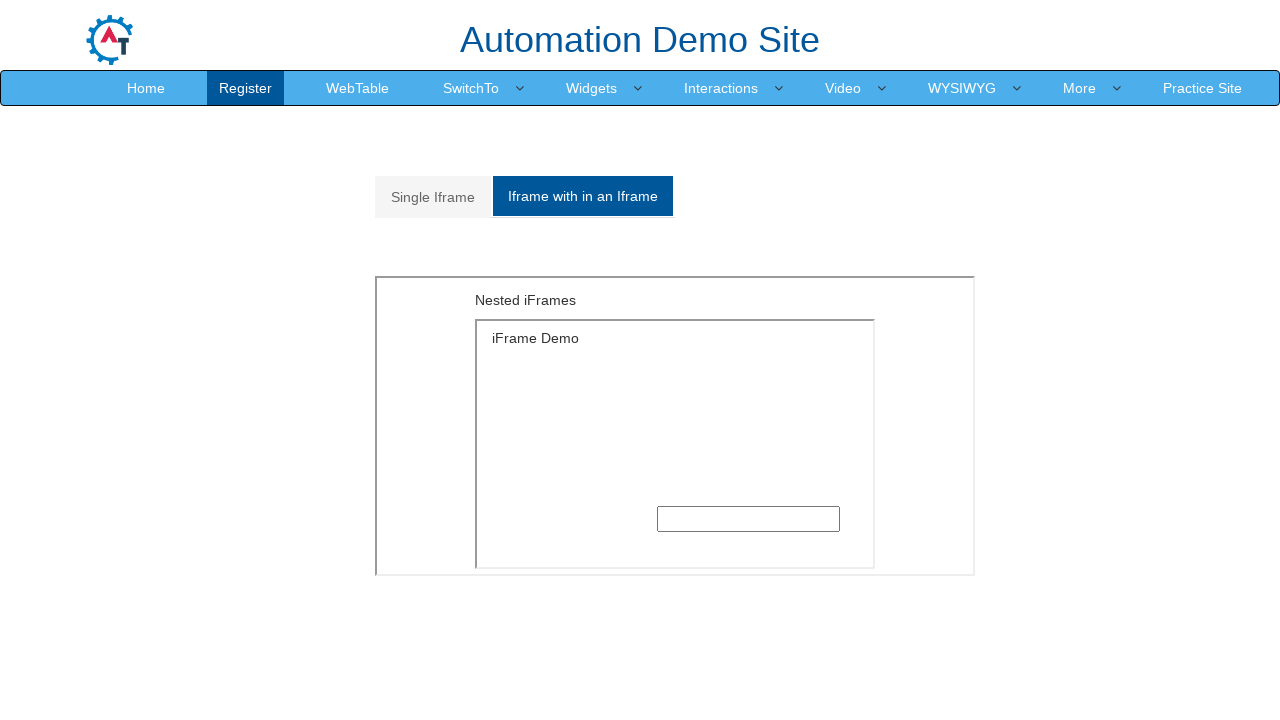

Located outer iframe with src='MultipleFrames.html'
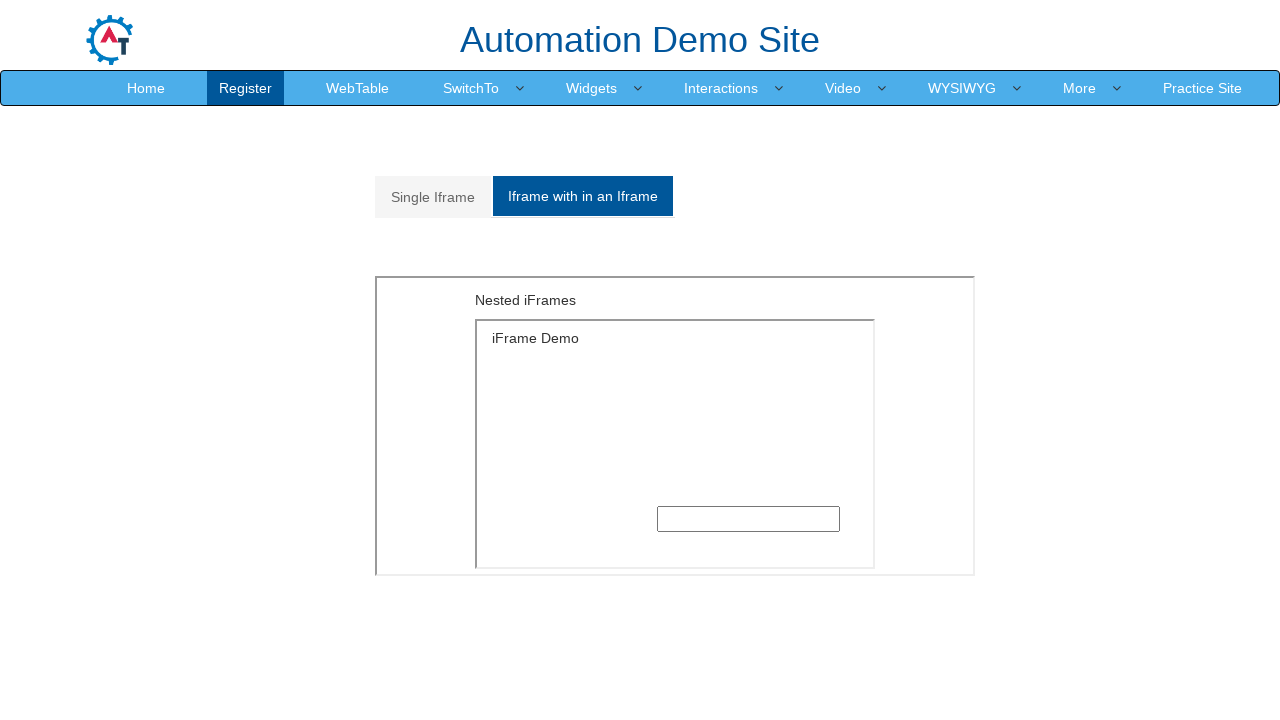

Located inner iframe nested within outer frame
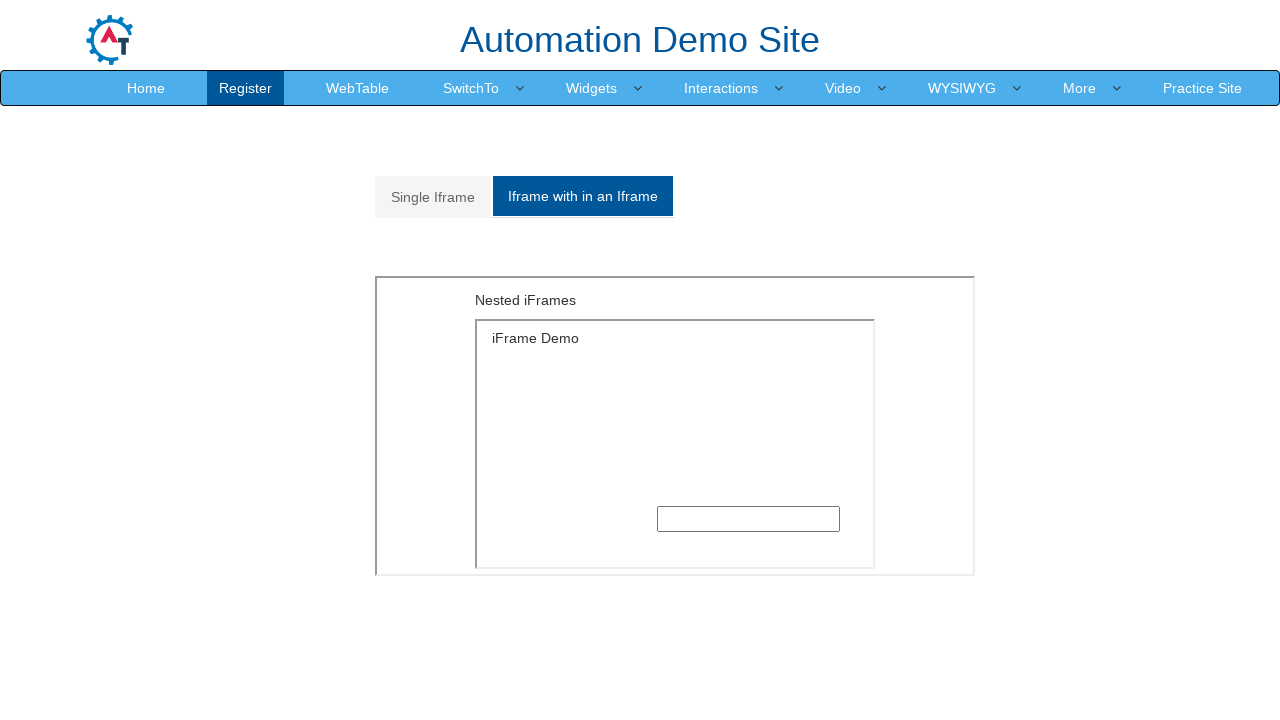

Filled text input field in inner iframe with 'welcome' on xpath=//iframe[@src='MultipleFrames.html'] >> internal:control=enter-frame >> xp
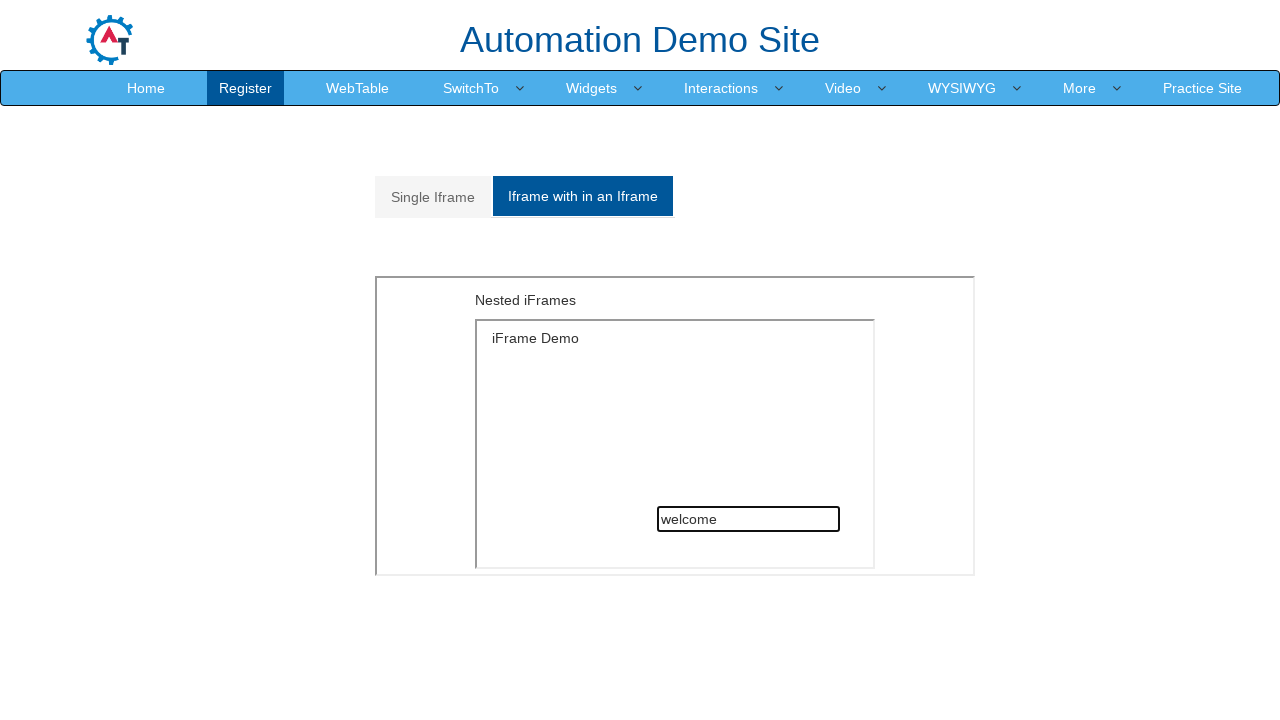

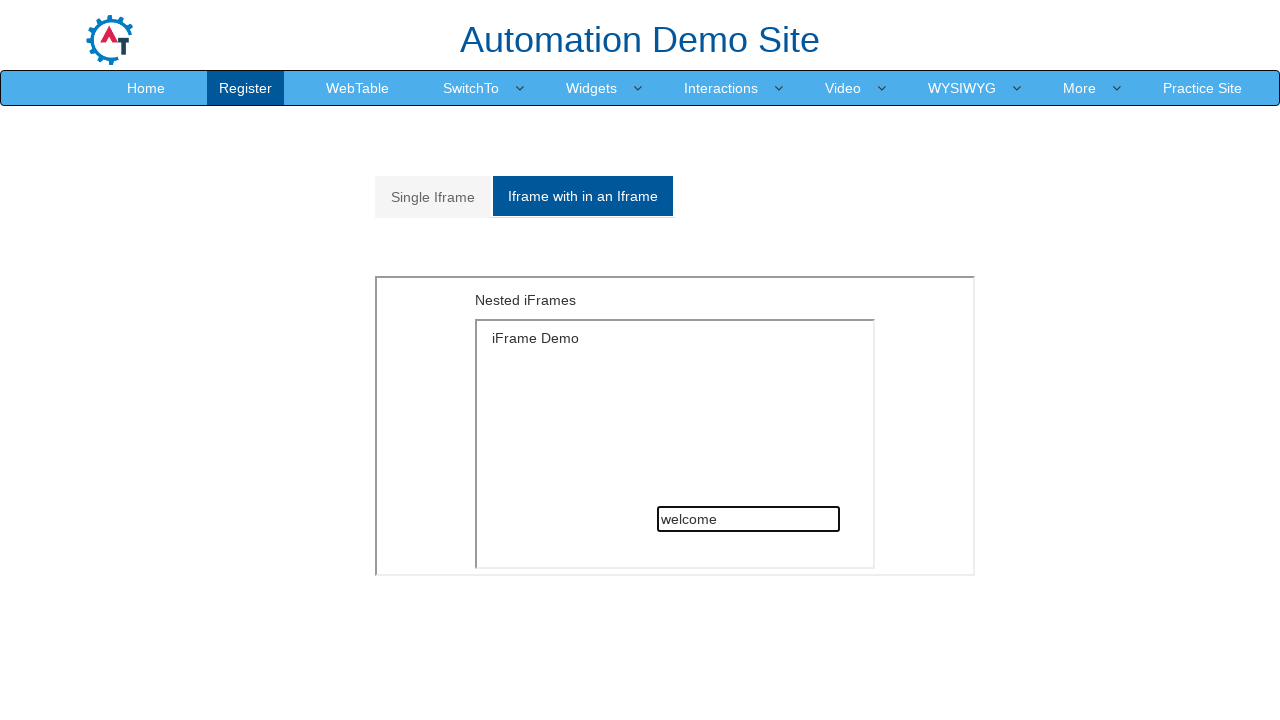